Tests opening multiple browser tabs by clicking links (Google, Facebook, Tiki) and switching between them, then closing all tabs except parent

Starting URL: https://automationfc.github.io/basic-form/index.html

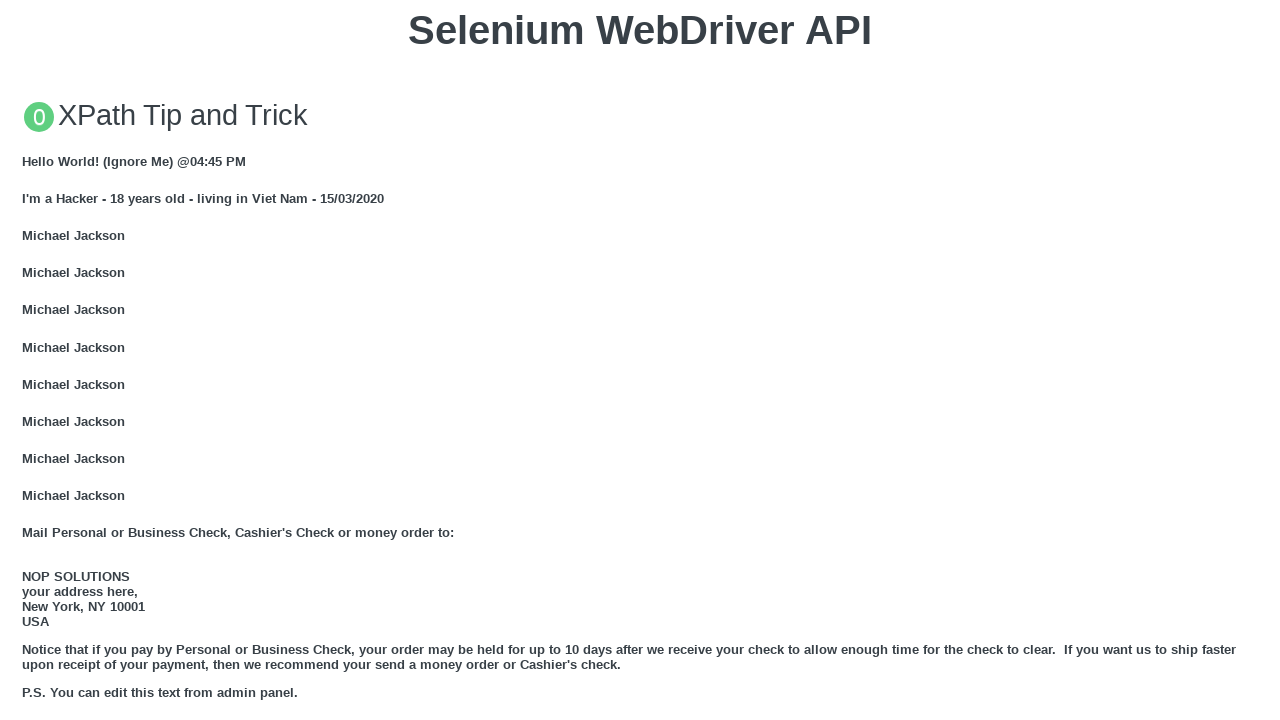

Clicked Google link and new tab opened at (56, 360) on a:has-text('GOOGLE')
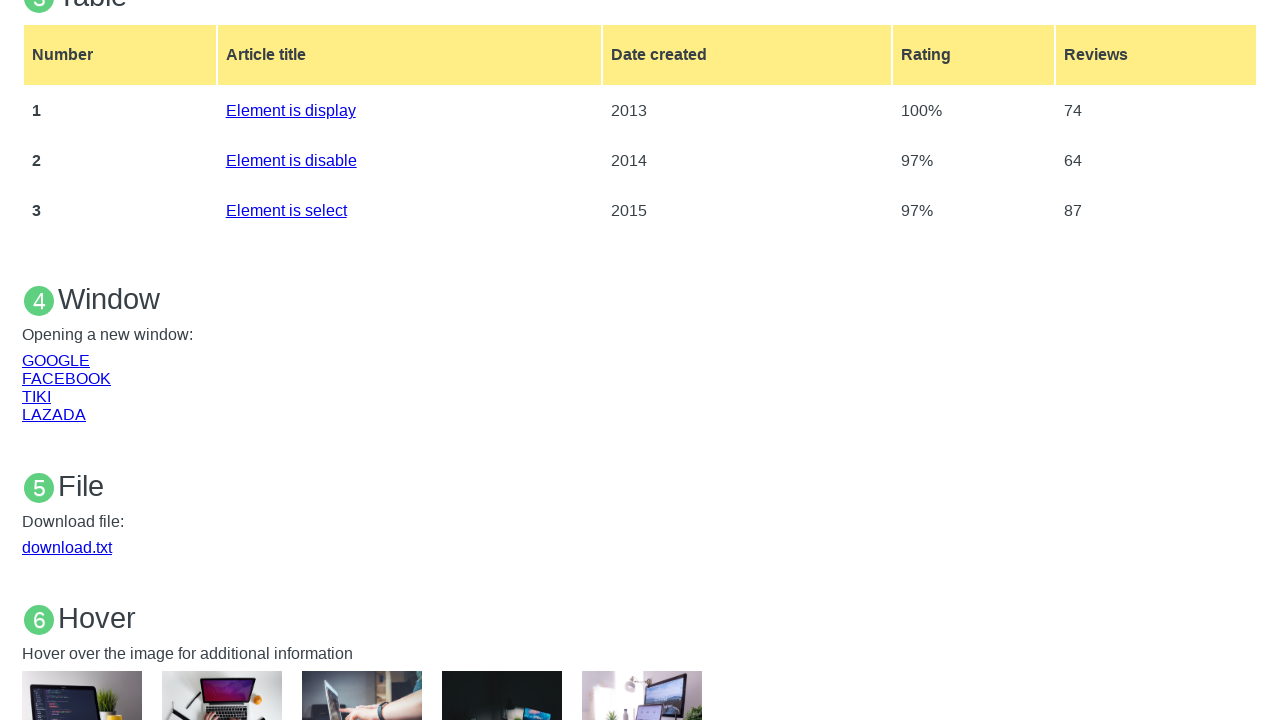

Google page loaded completely
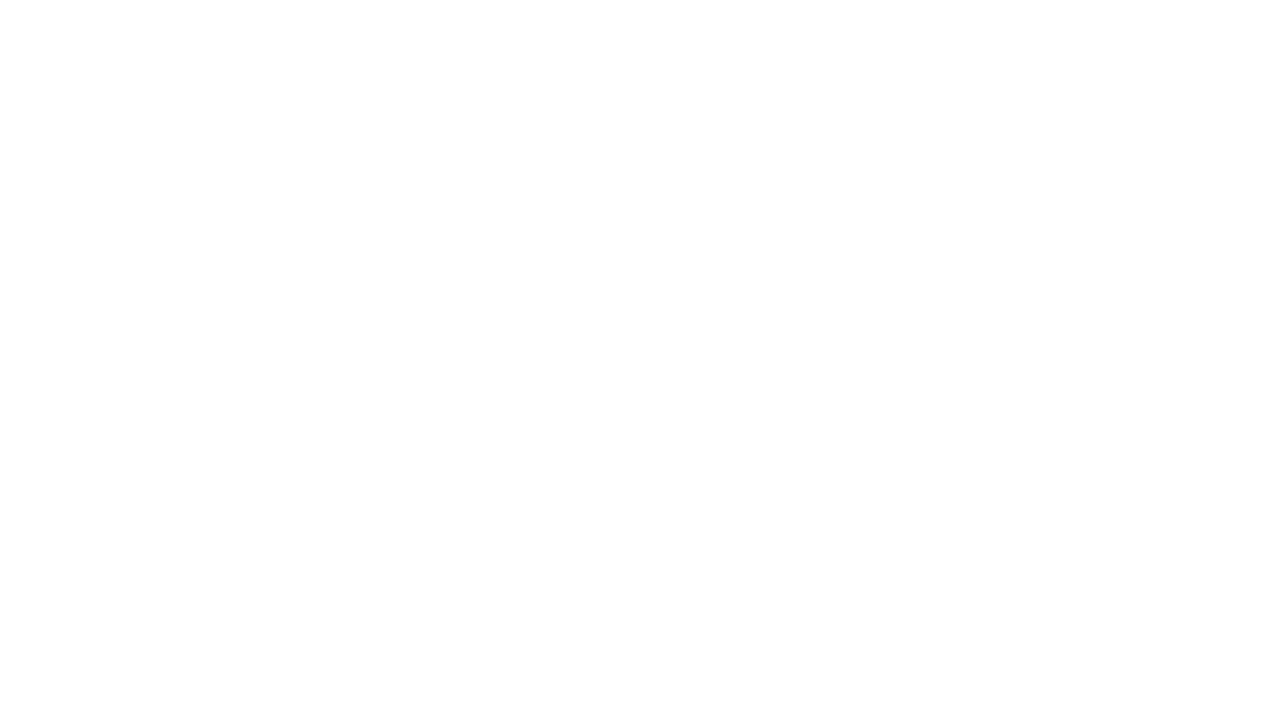

Clicked Facebook link and new tab opened at (66, 378) on a:has-text('FACEBOOK')
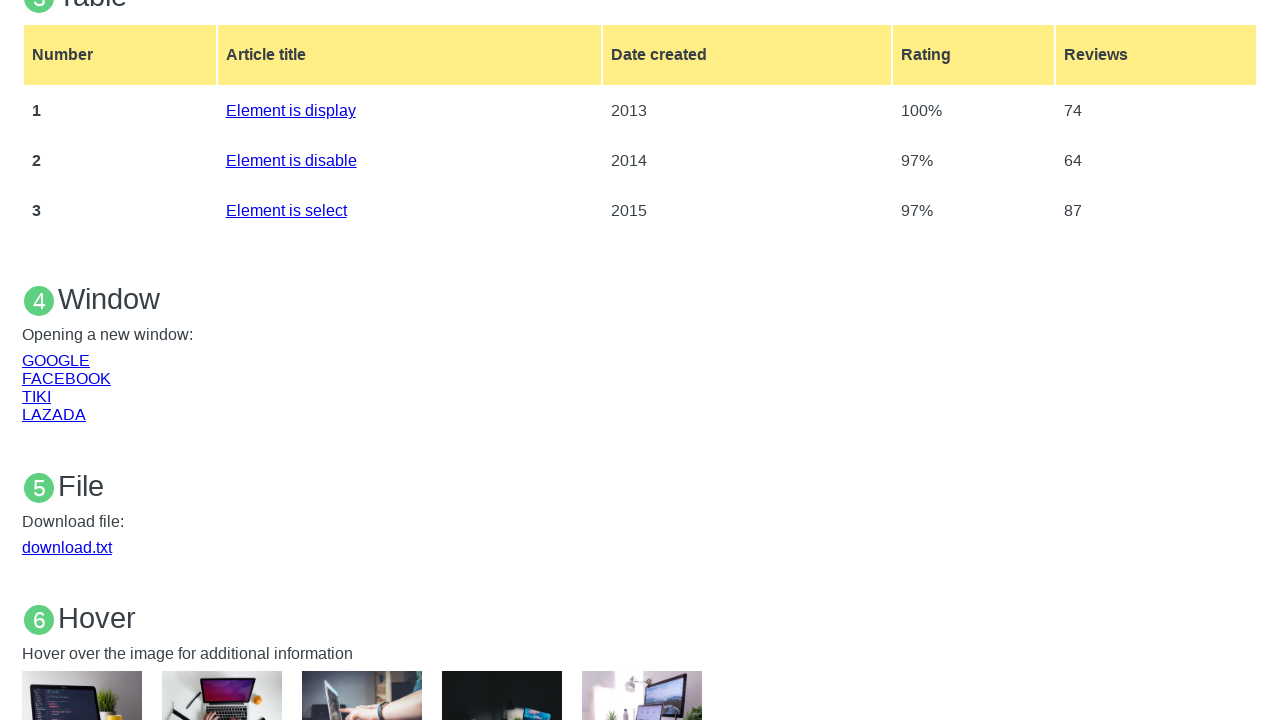

Facebook page loaded completely
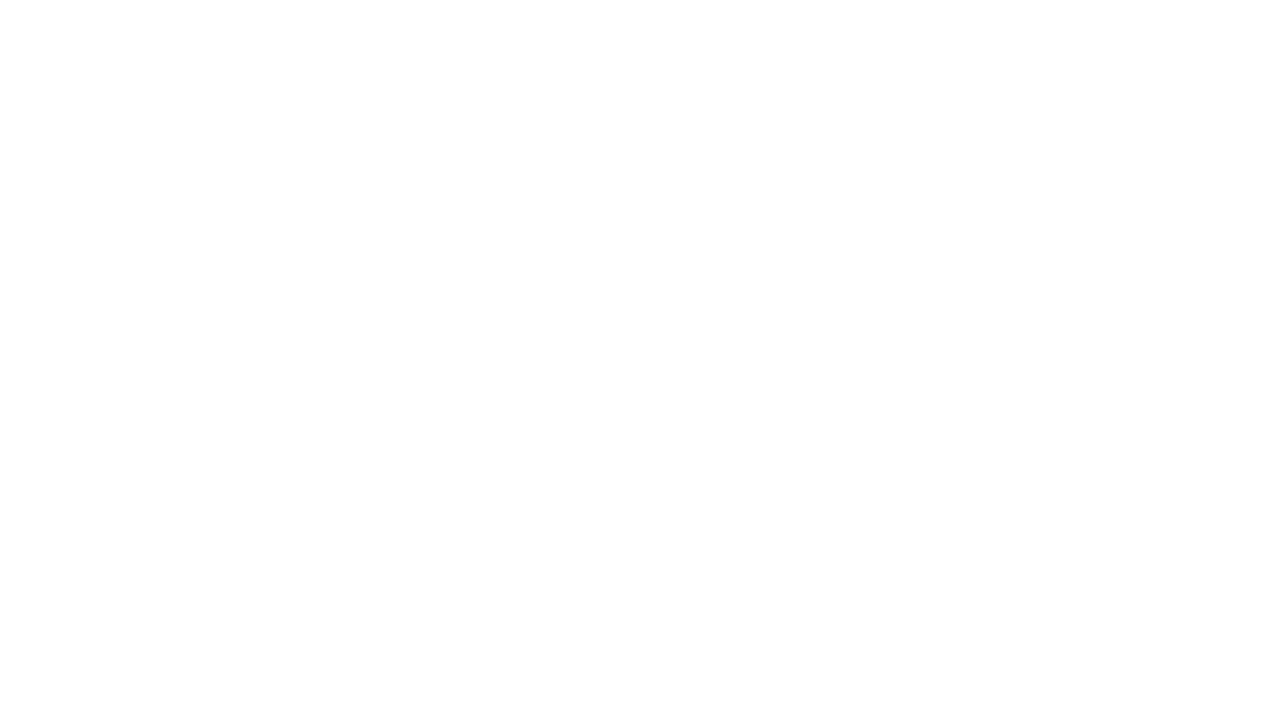

Clicked Tiki link and new tab opened at (36, 396) on a:has-text('TIKI')
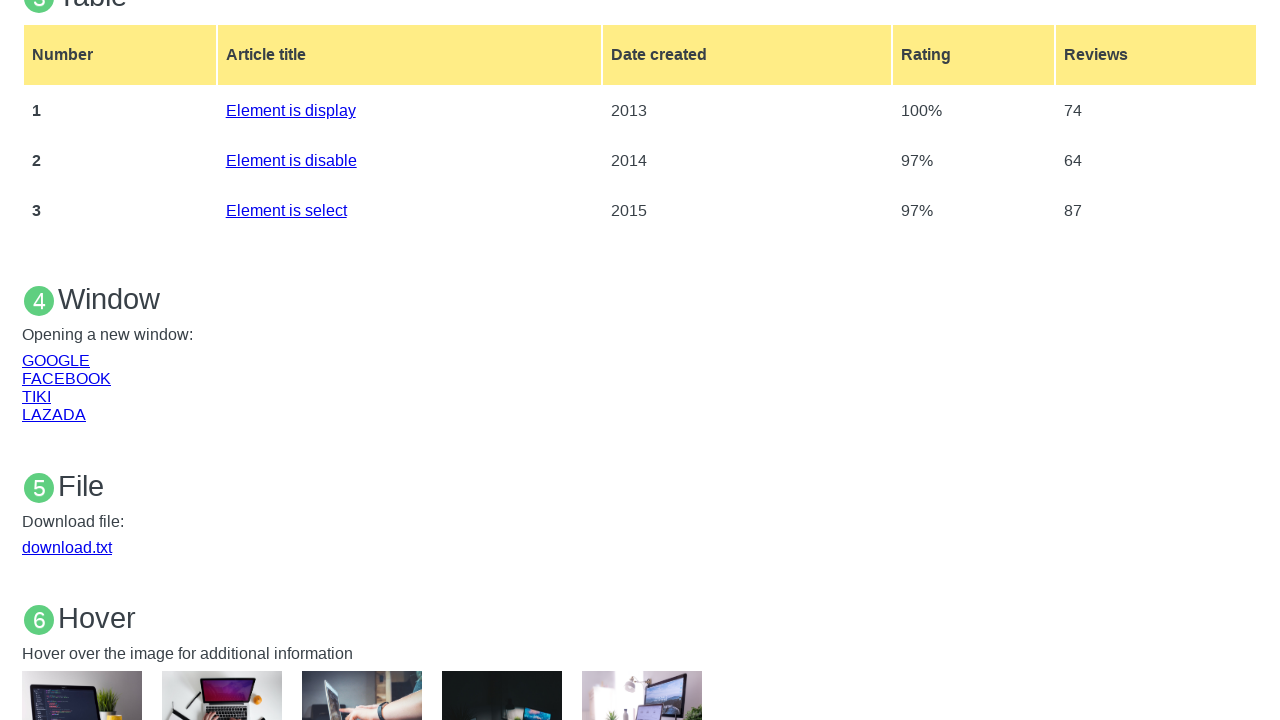

Tiki page loaded completely
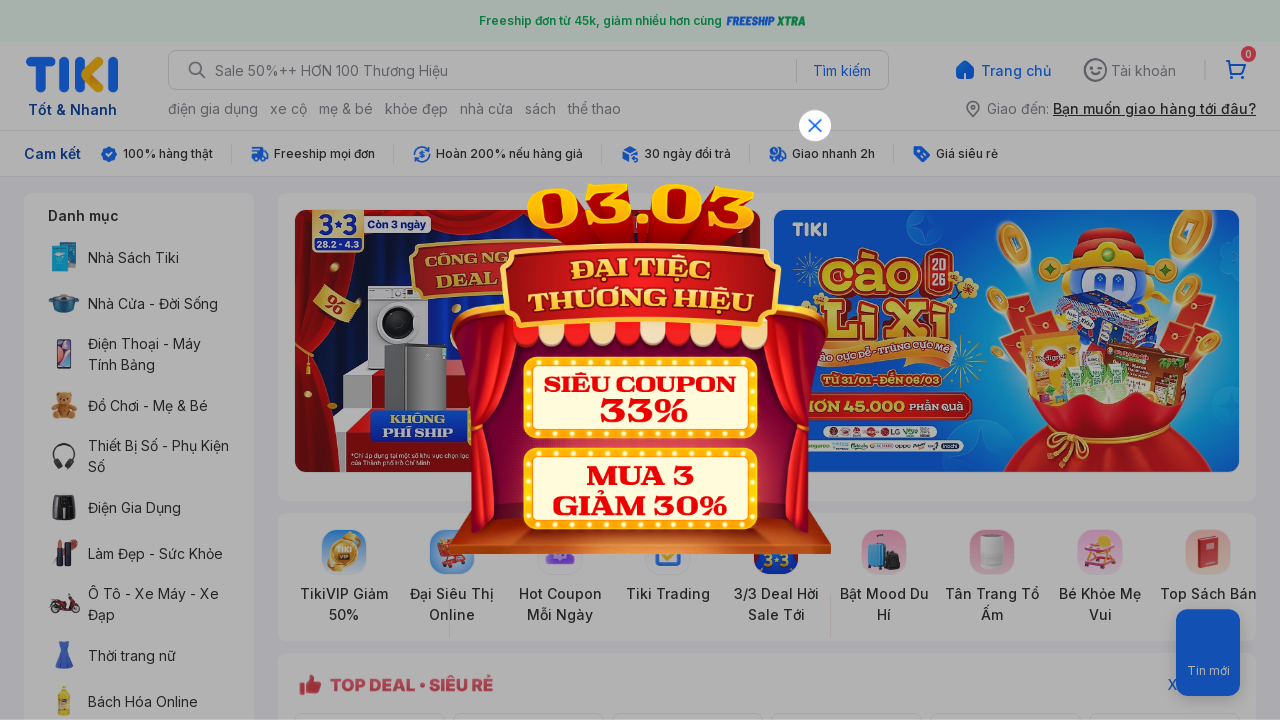

Closed Google tab
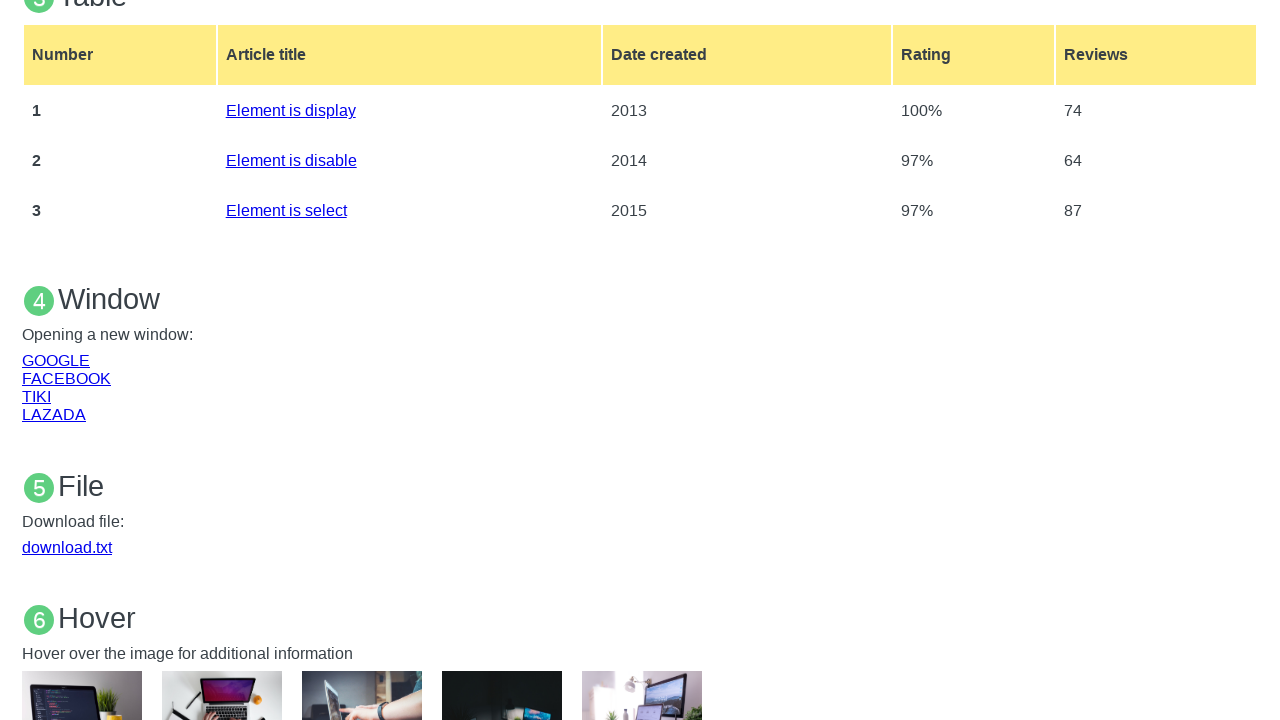

Closed Facebook tab
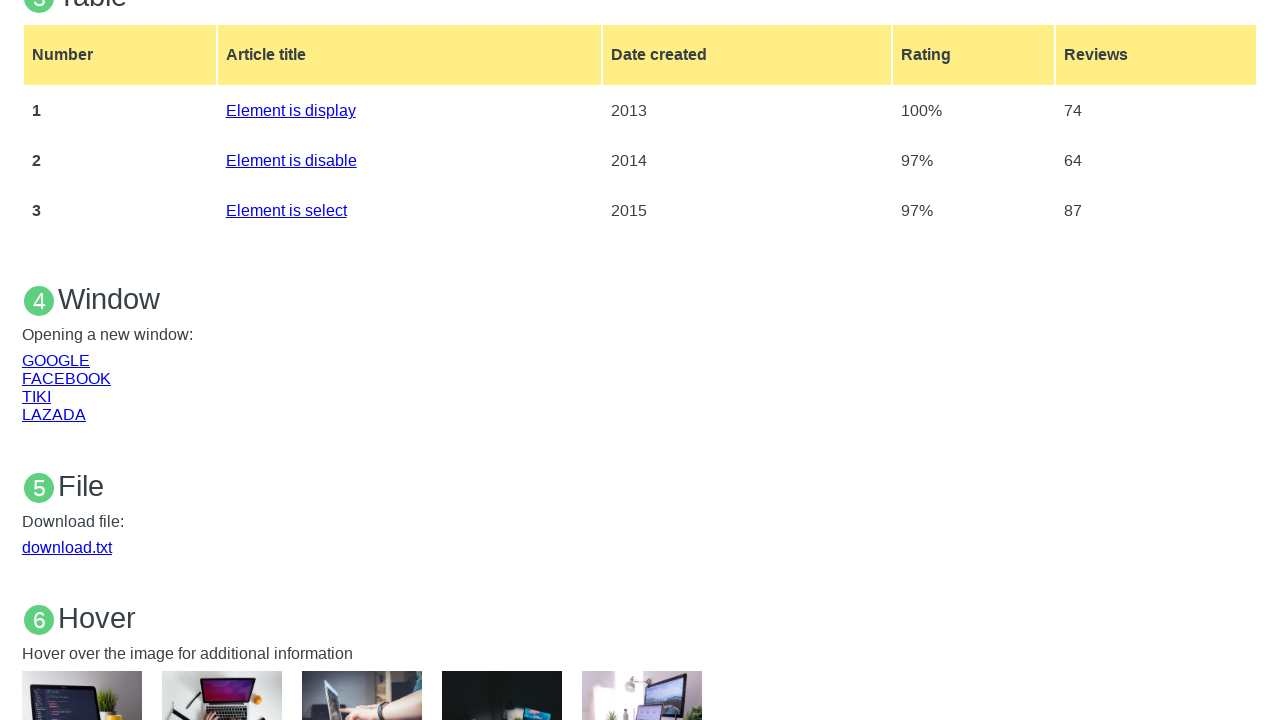

Closed Tiki tab
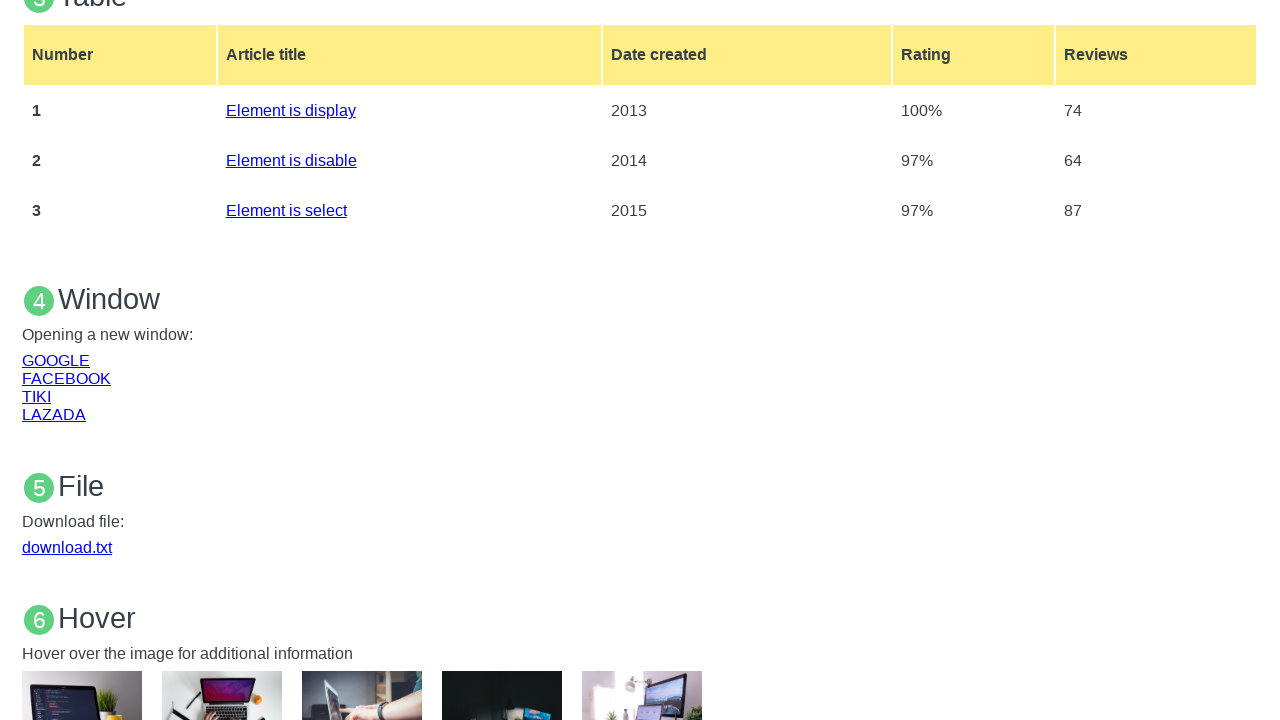

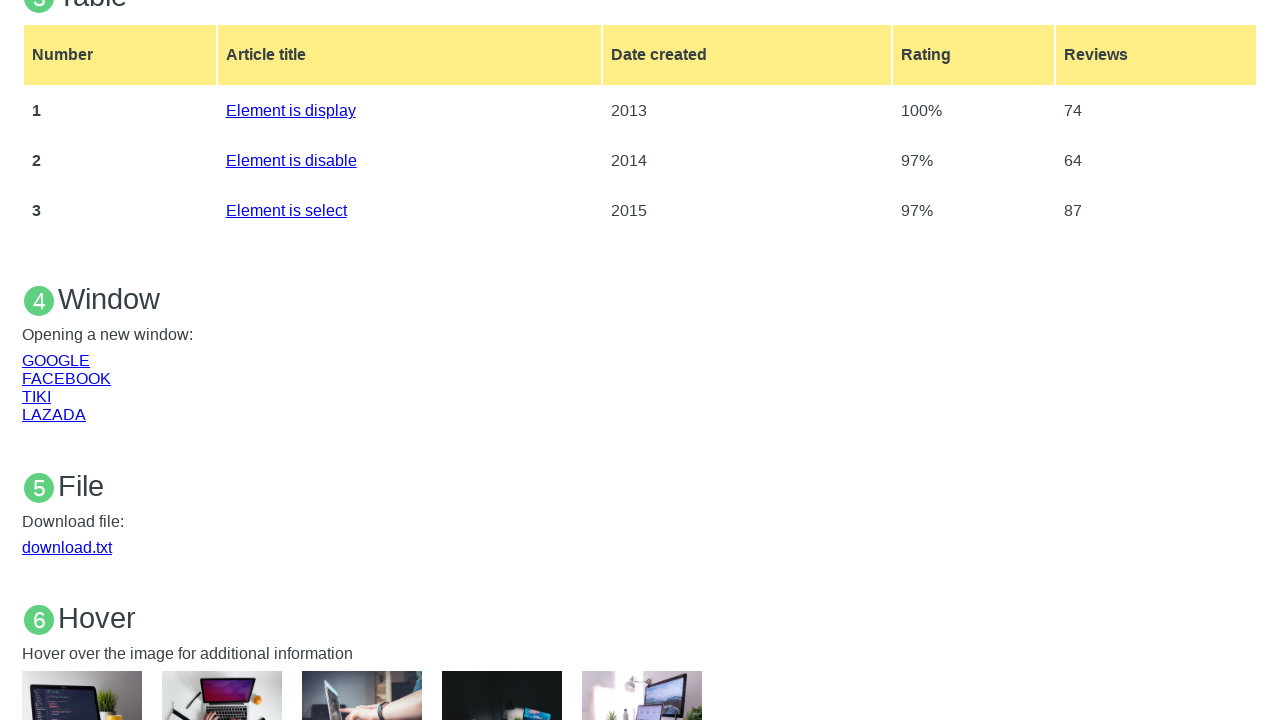